Tests various JavaScript executor capabilities including page navigation, form interaction, and scrolling operations on the Saucedemo website

Starting URL: https://www.saucedemo.com/

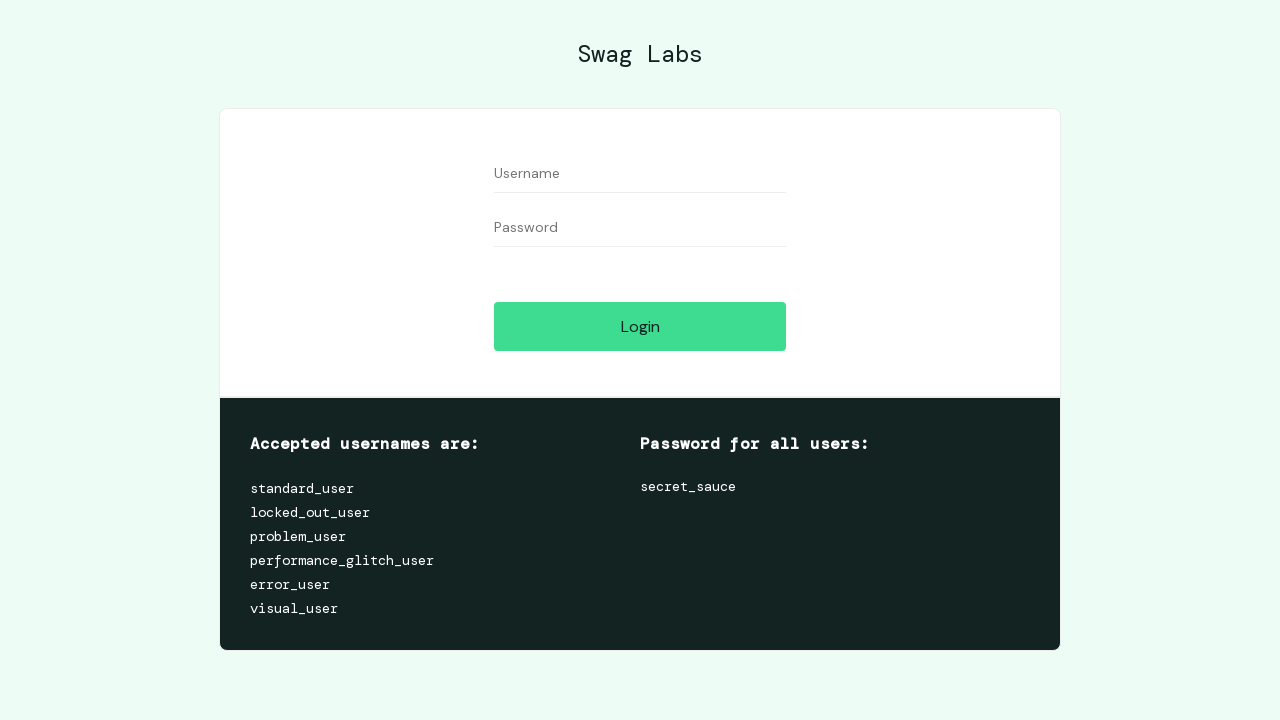

Refreshed the page
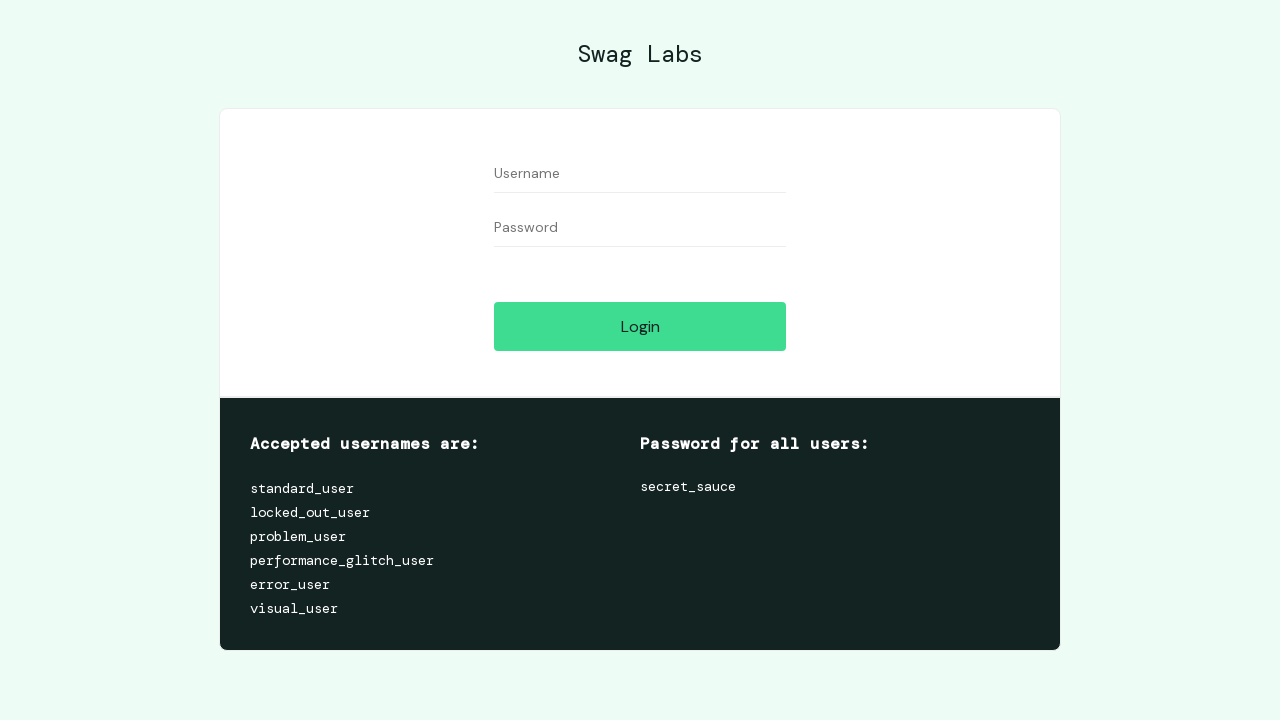

Navigated backwards in browser history
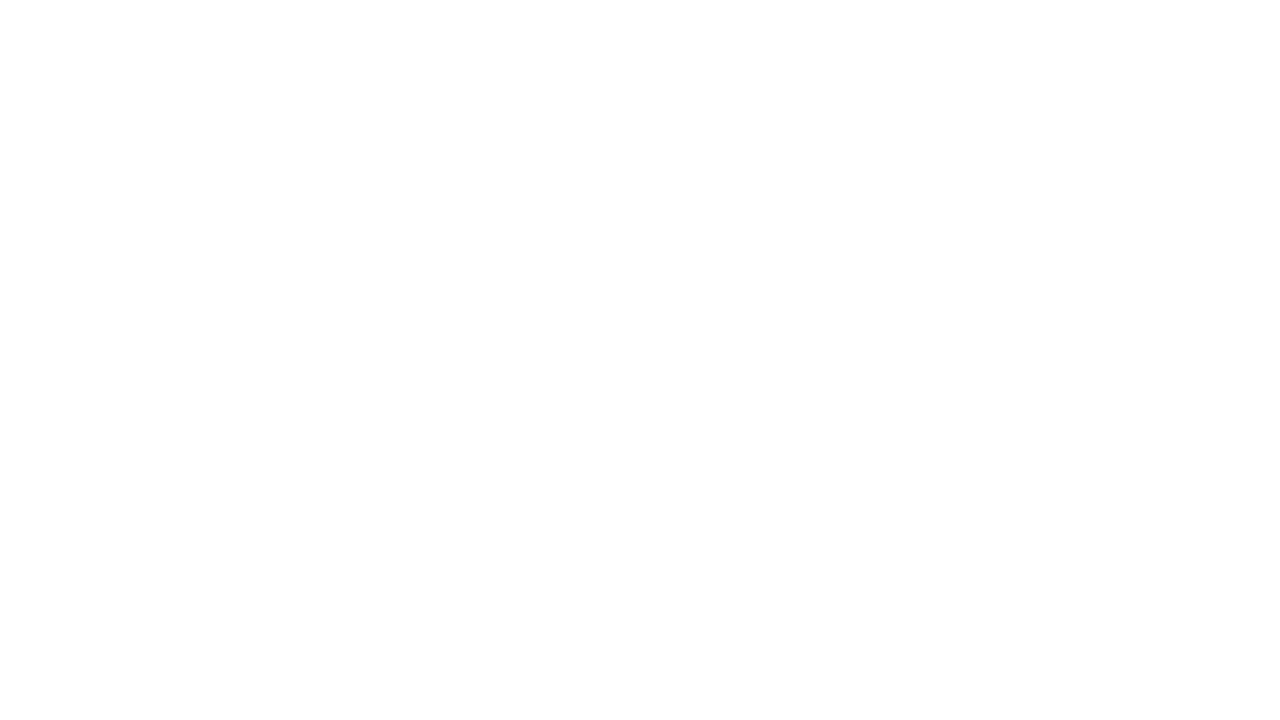

Navigated forward in browser history
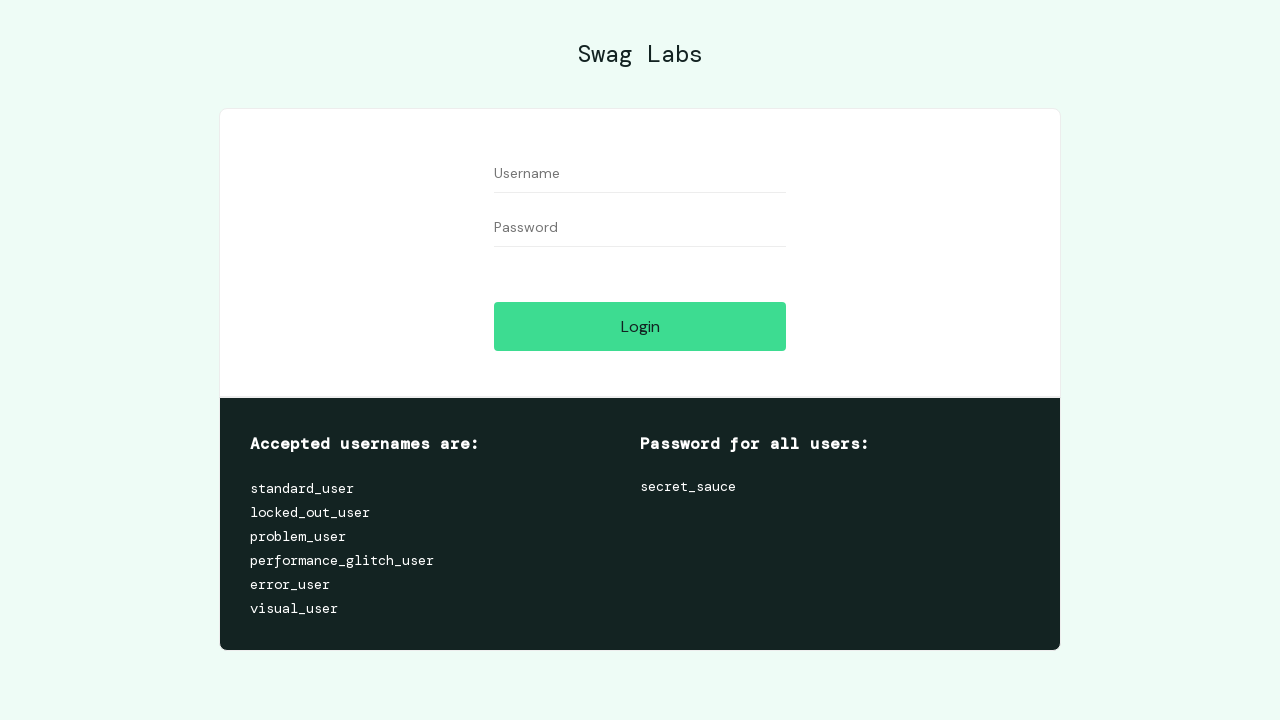

Clicked the login button at (640, 326) on #login-button
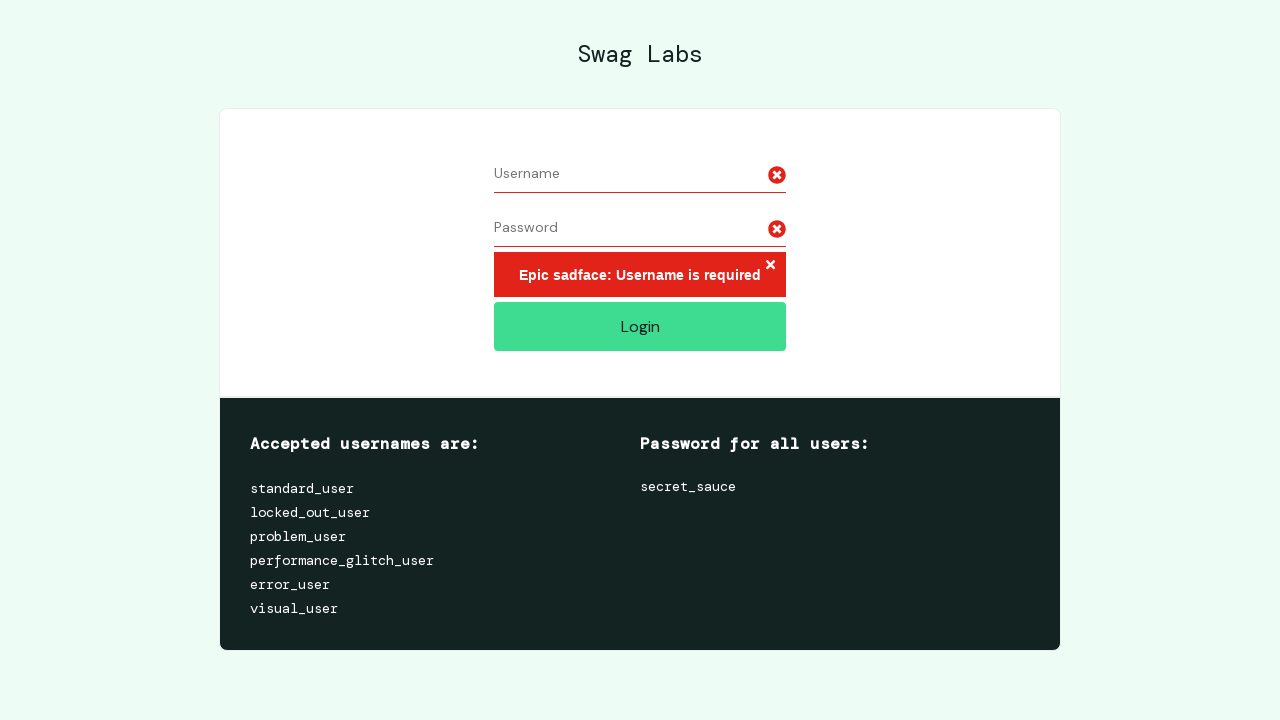

Entered 'standard_user' in the username field on #user-name
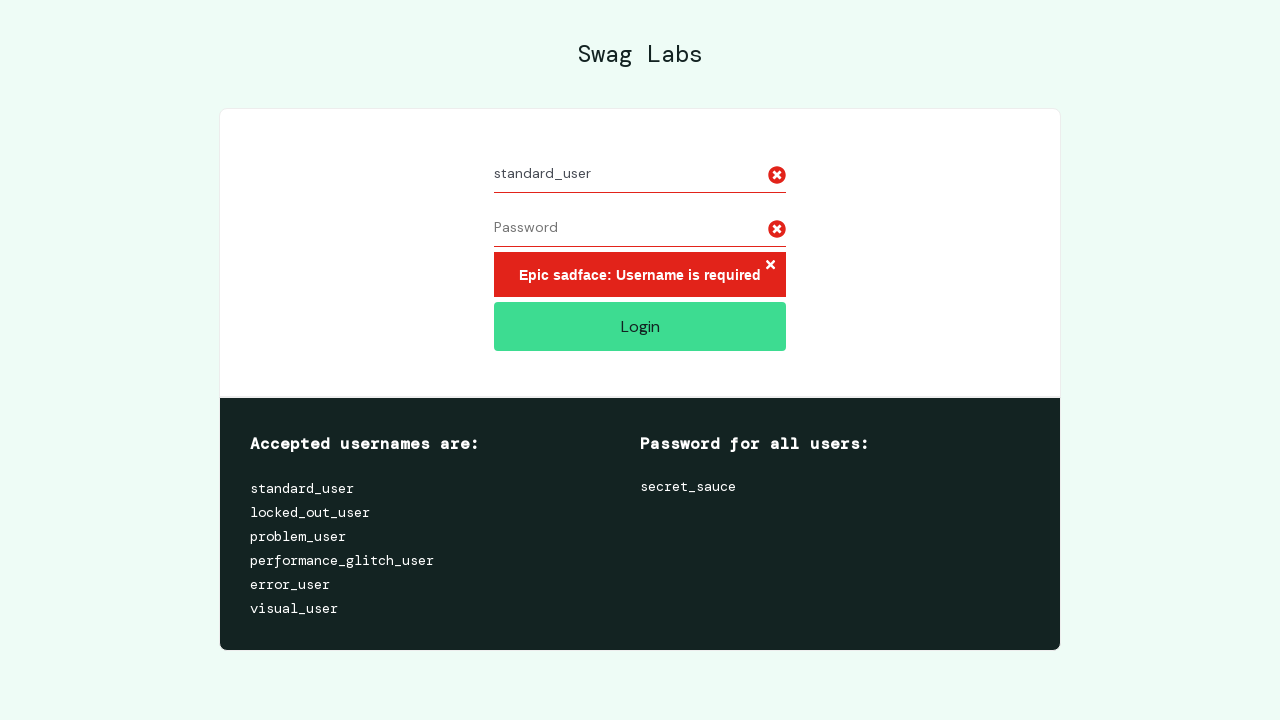

Scrolled to the bottom of the page
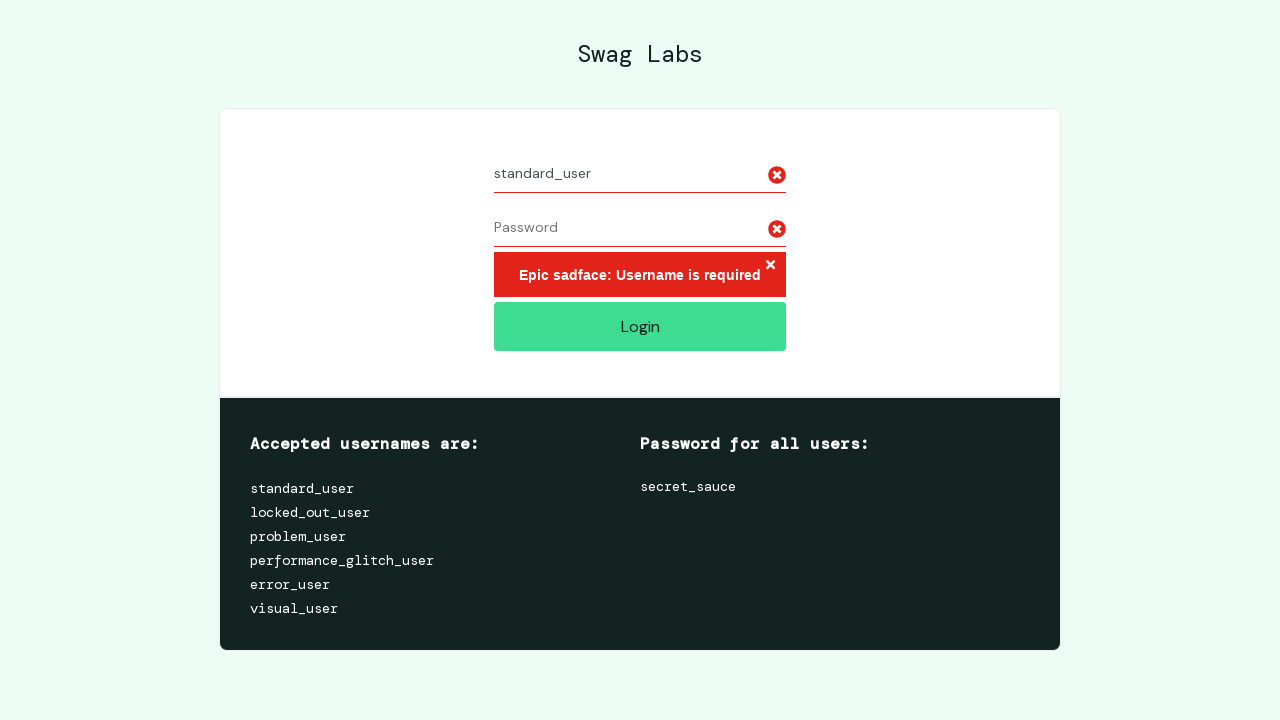

Scrolled to the top of the page
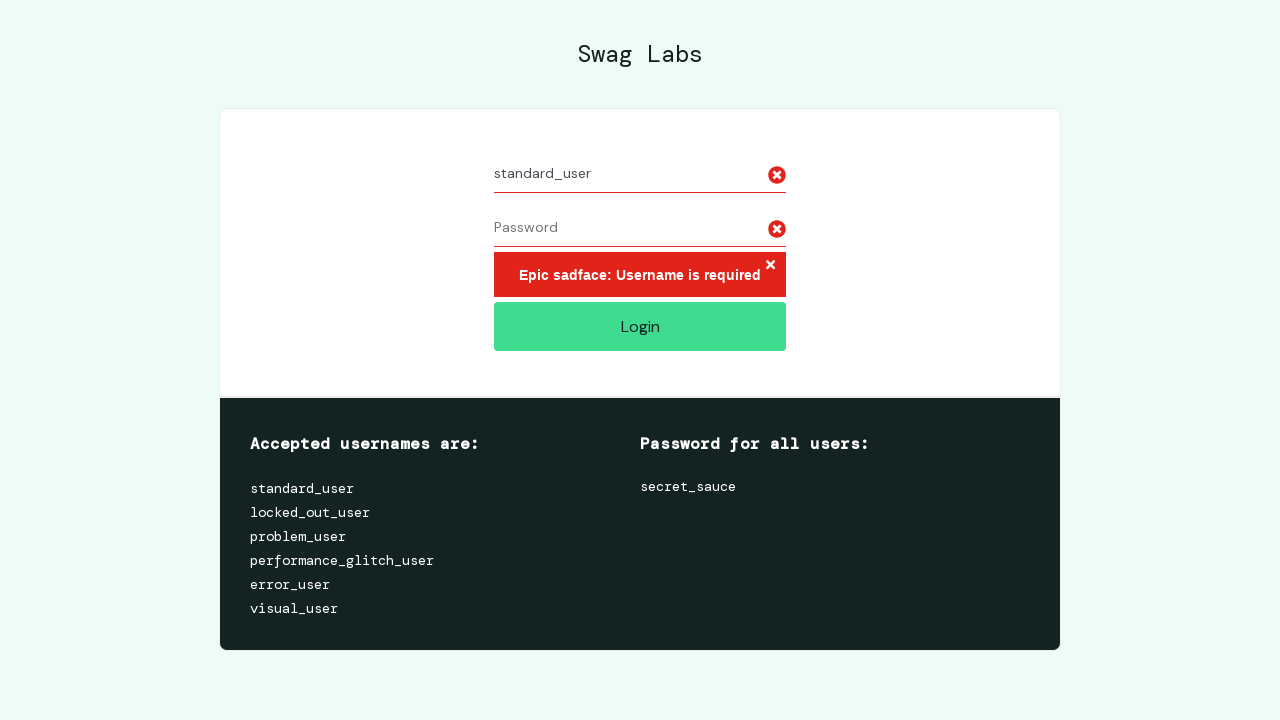

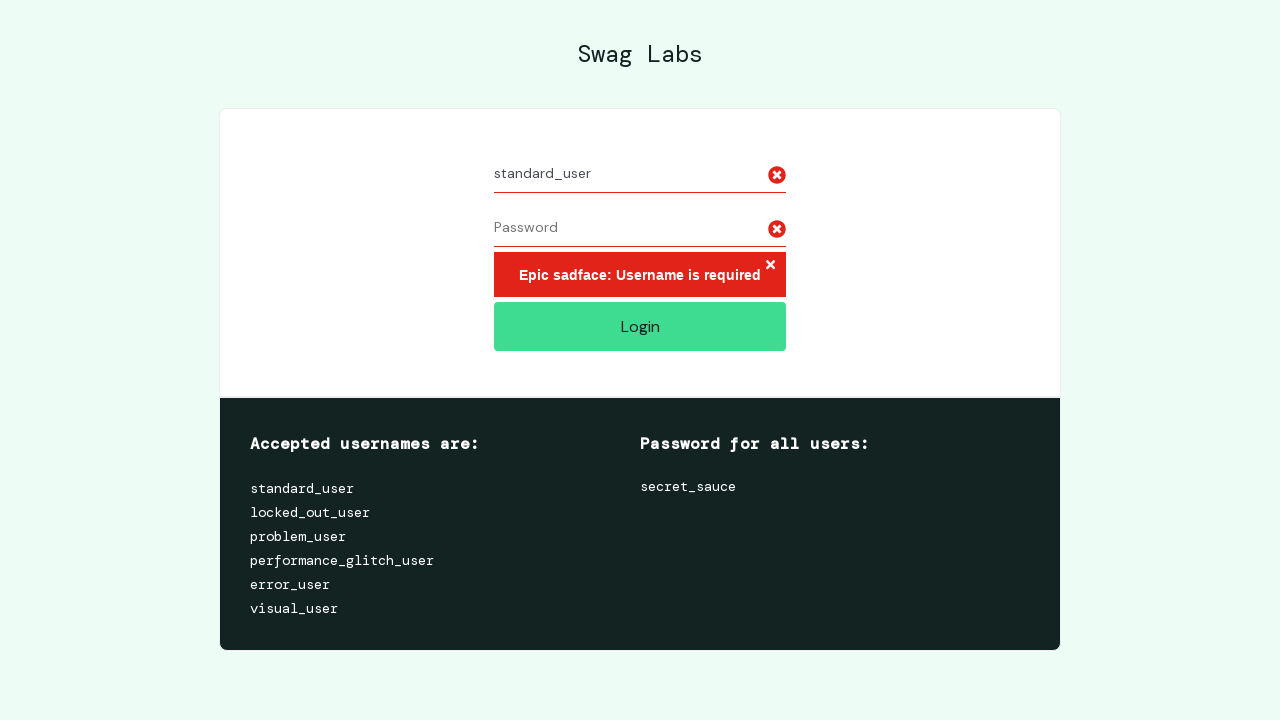